Tests radio button functionality on Singapore Airlines booking page by switching between booking and redeem flights options

Starting URL: https://www.singaporeair.com/en_UK/sg/home#/book/bookflight

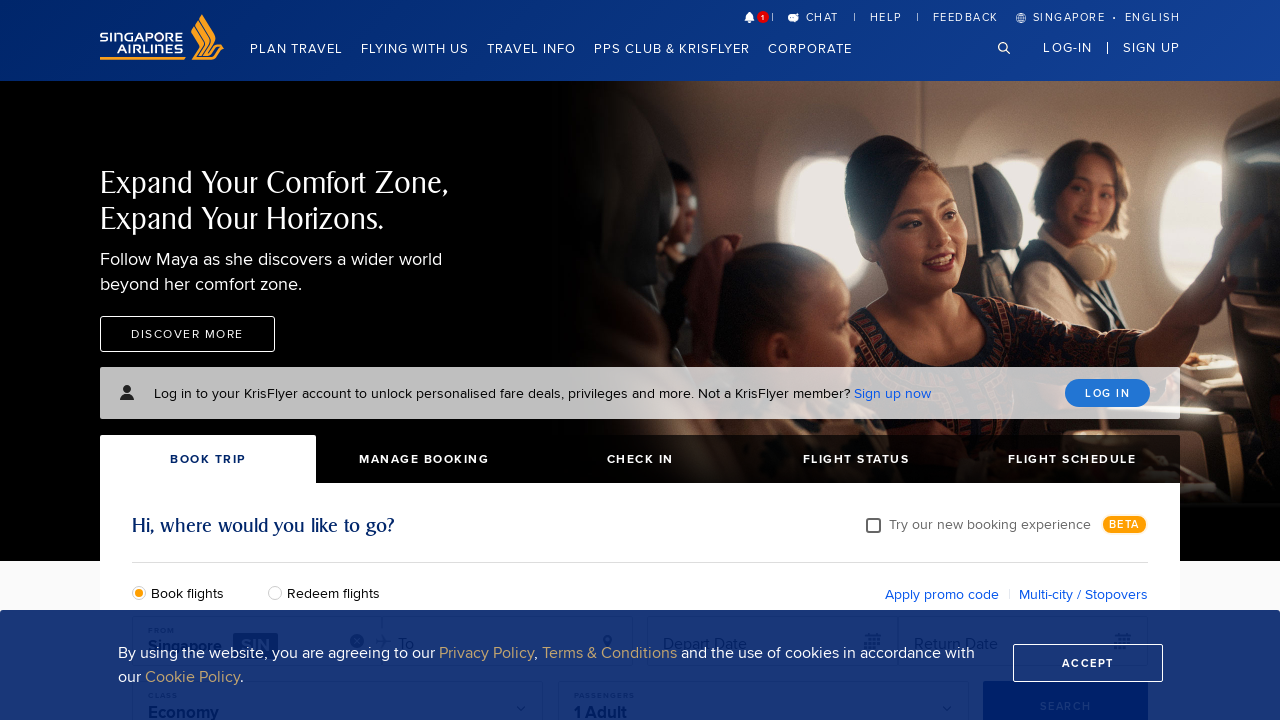

Clicked 'Redeem flights' radio button at (280, 592) on #redeemFlights
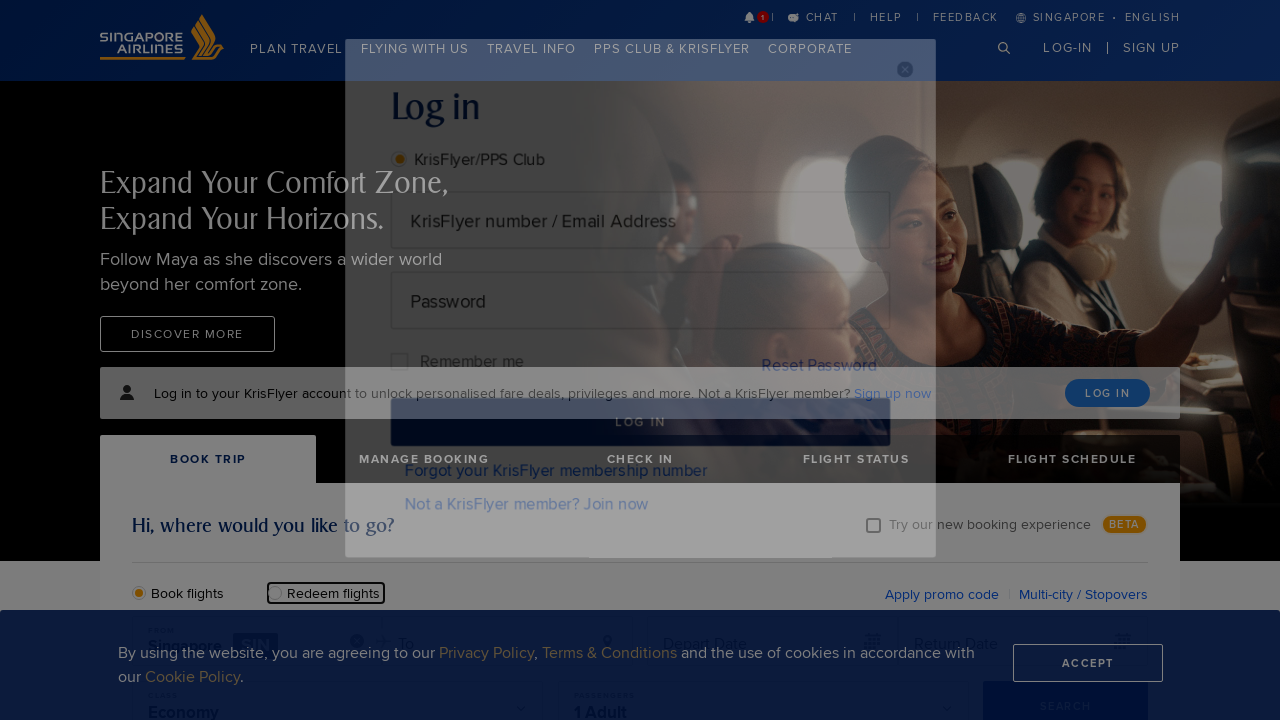

Waited 2000ms for radio button selection to register
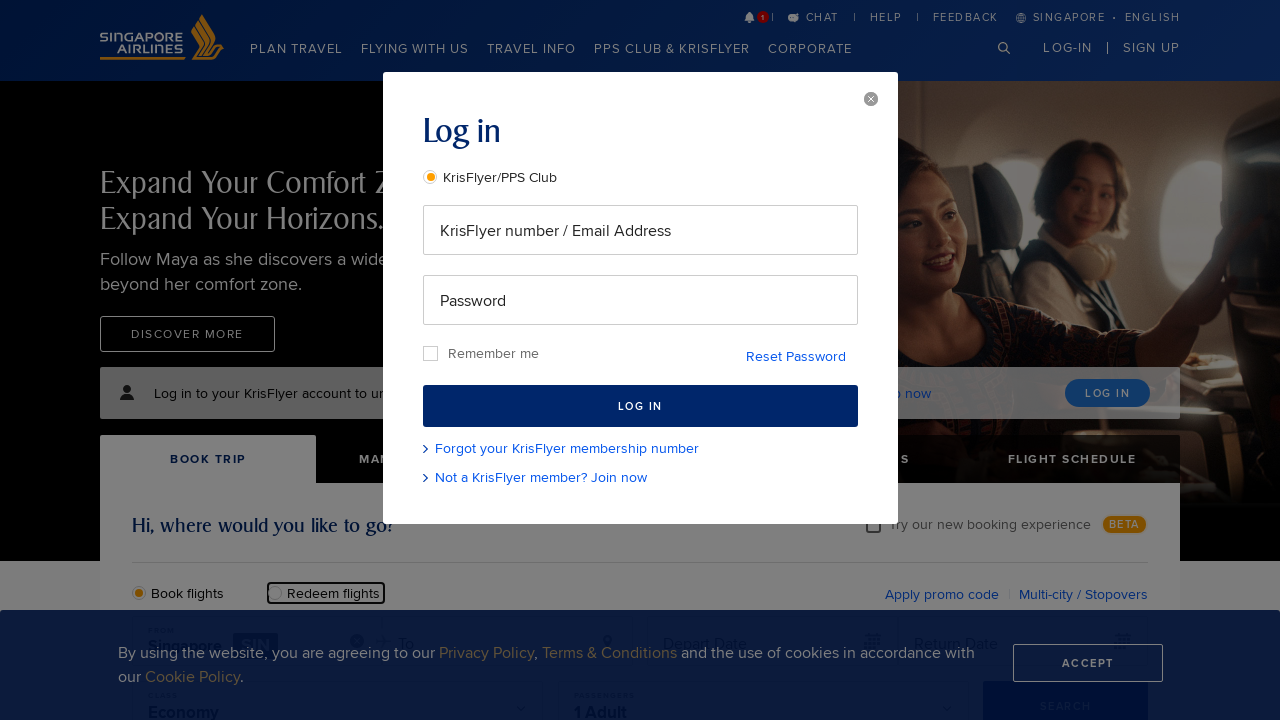

Located 'Book flights' radio button
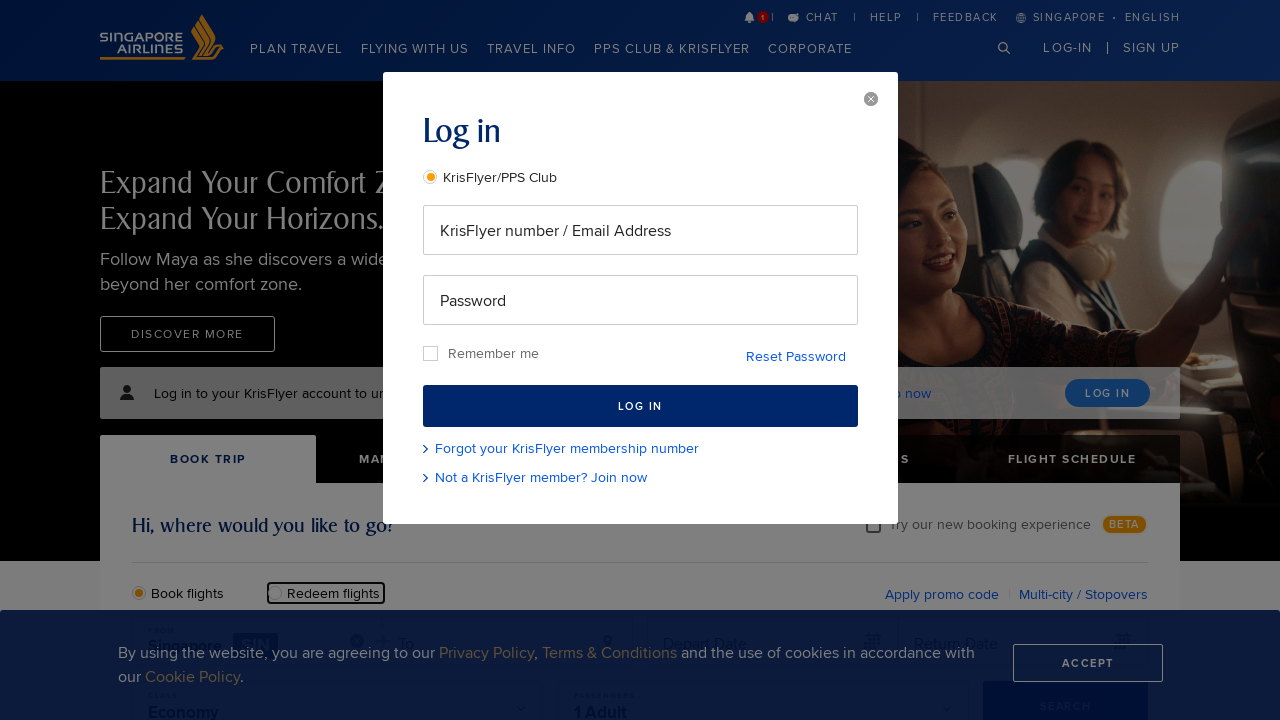

Located 'Redeem flights' radio button
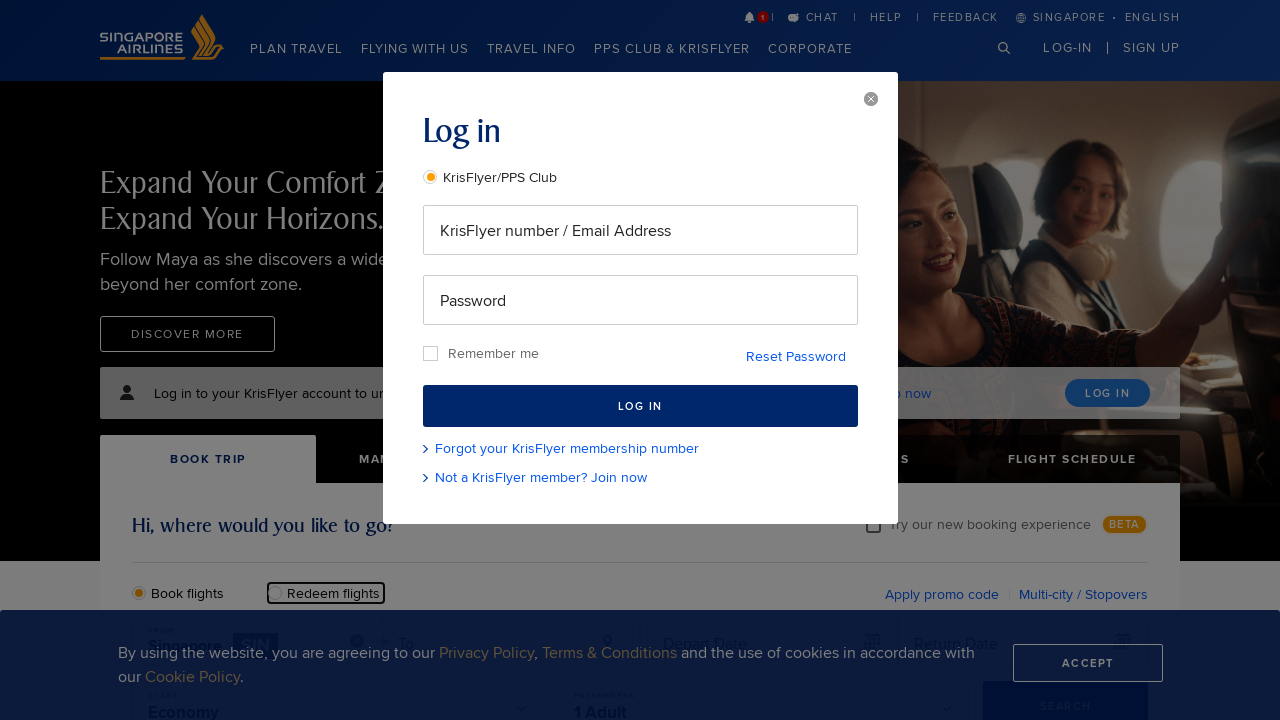

Checked 'Book flights' radio button state: True
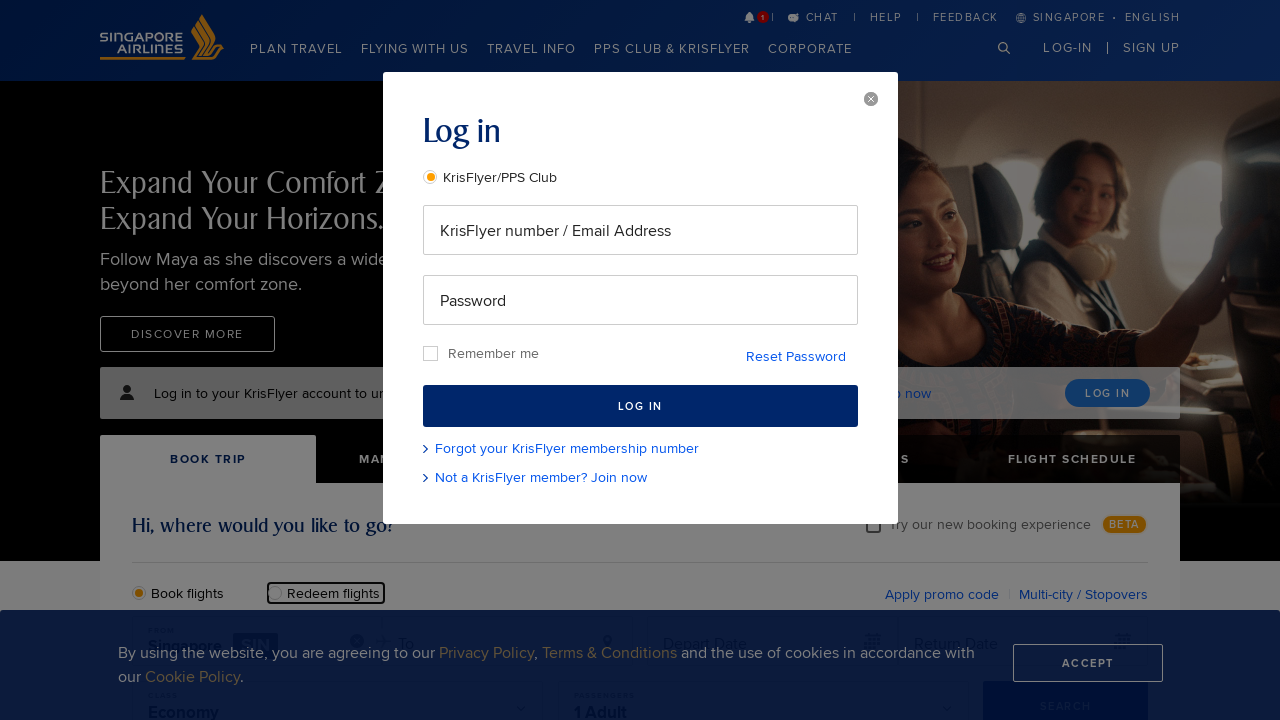

Checked 'Redeem flights' radio button state: False
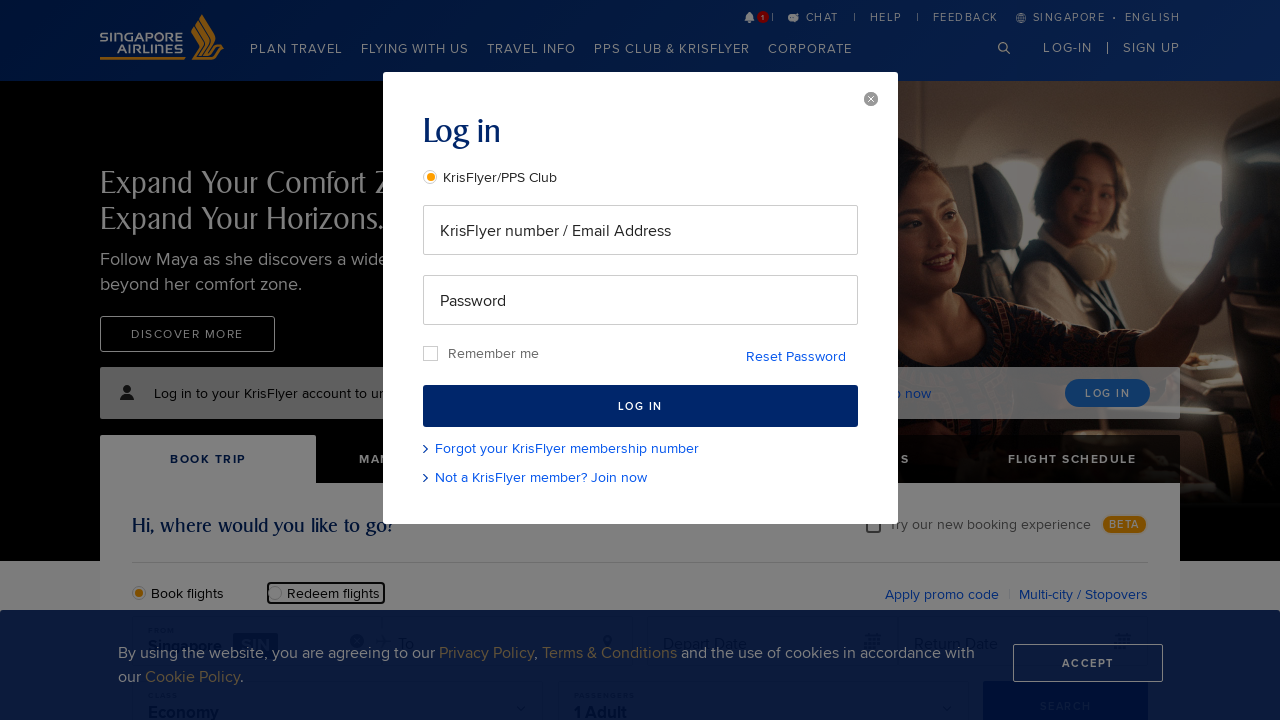

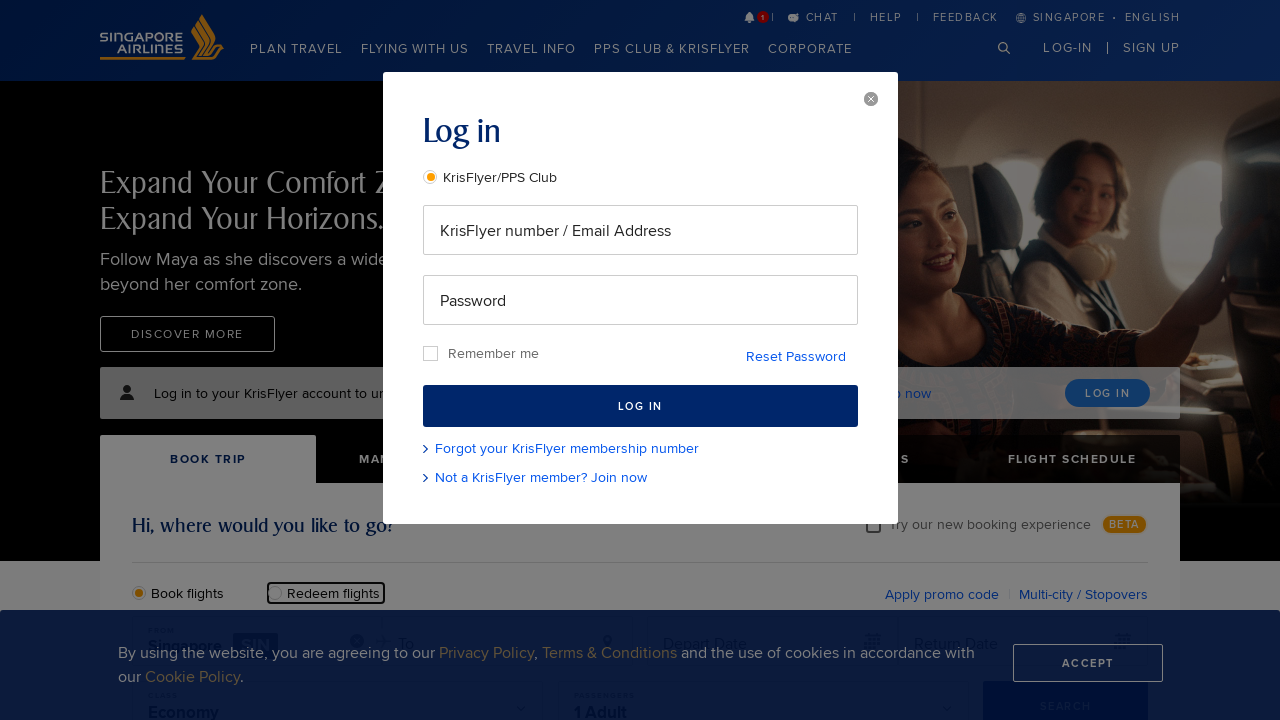